Tests file upload functionality by selecting a file, clicking the upload button, and verifying the "File Uploaded!" confirmation message appears

Starting URL: https://the-internet.herokuapp.com/upload

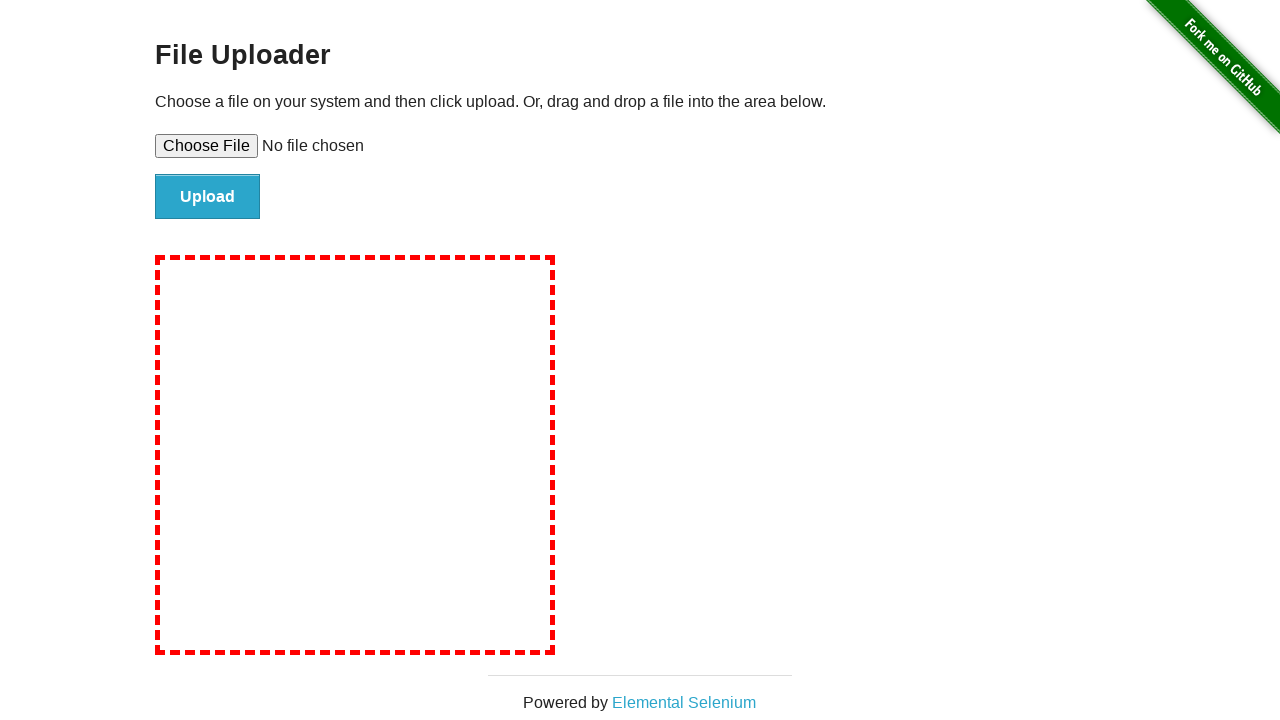

Created temporary test file for upload
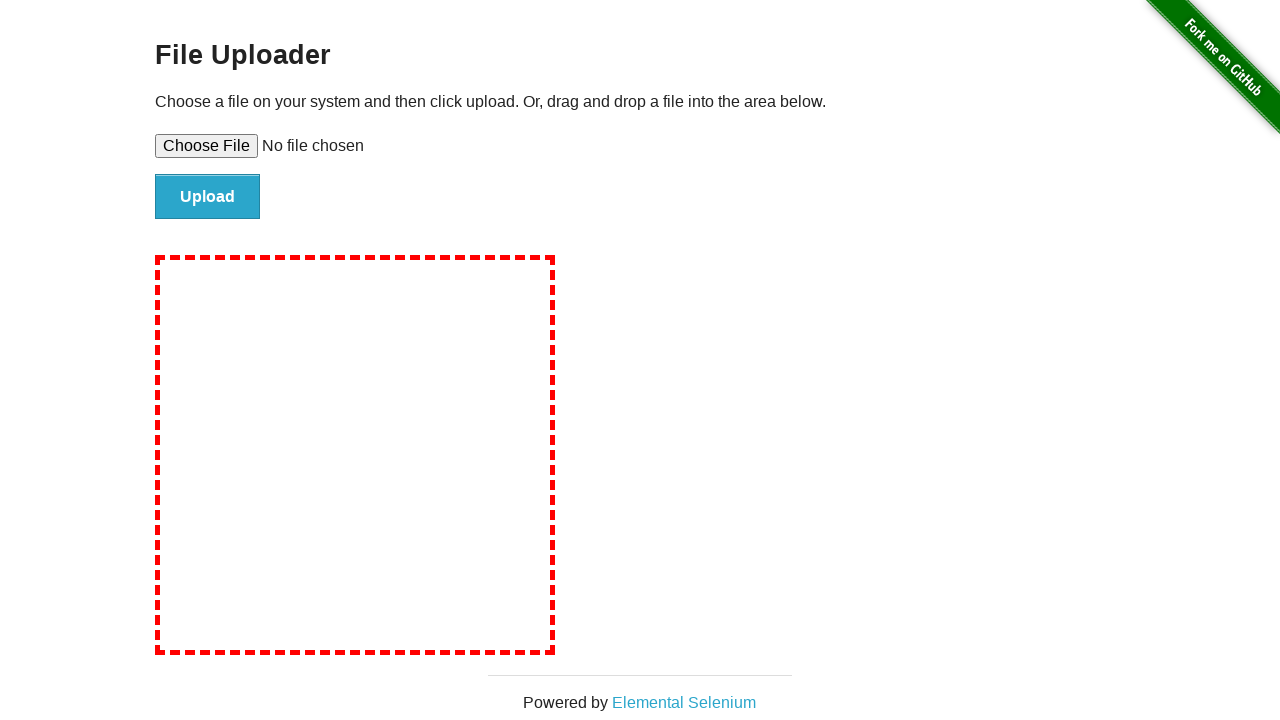

Selected test file for upload
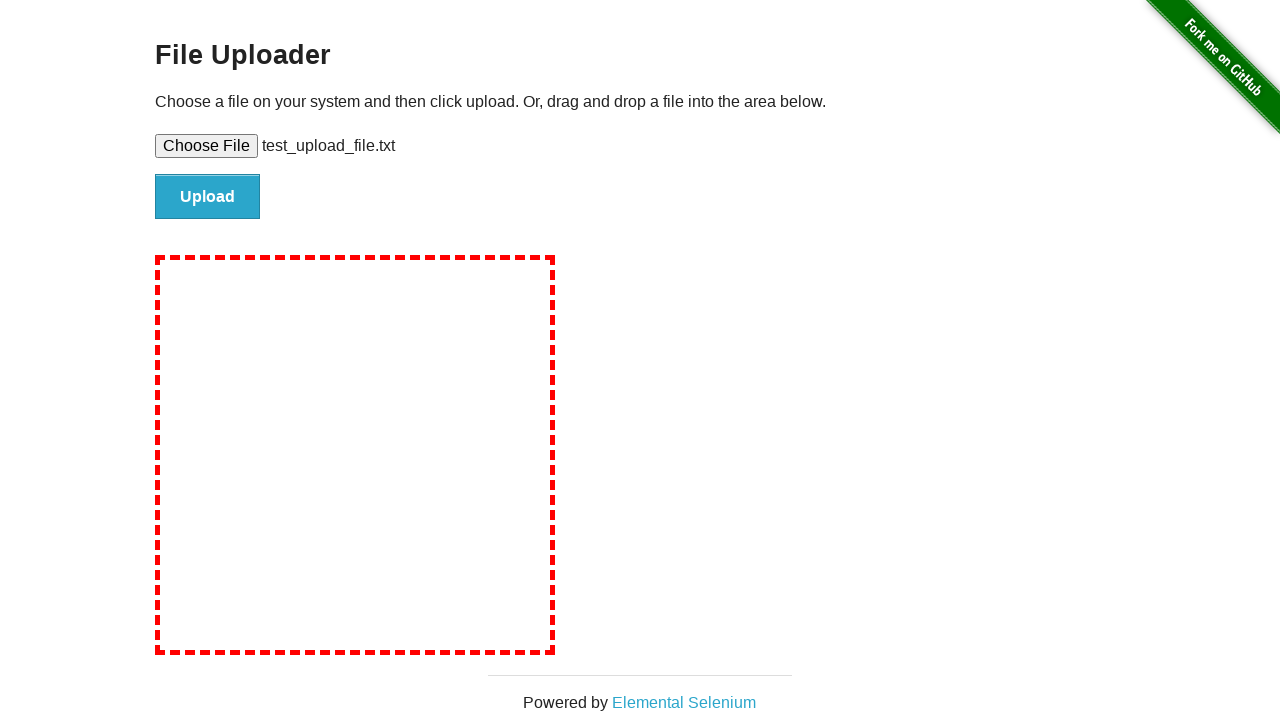

Clicked the Upload button at (208, 197) on #file-submit
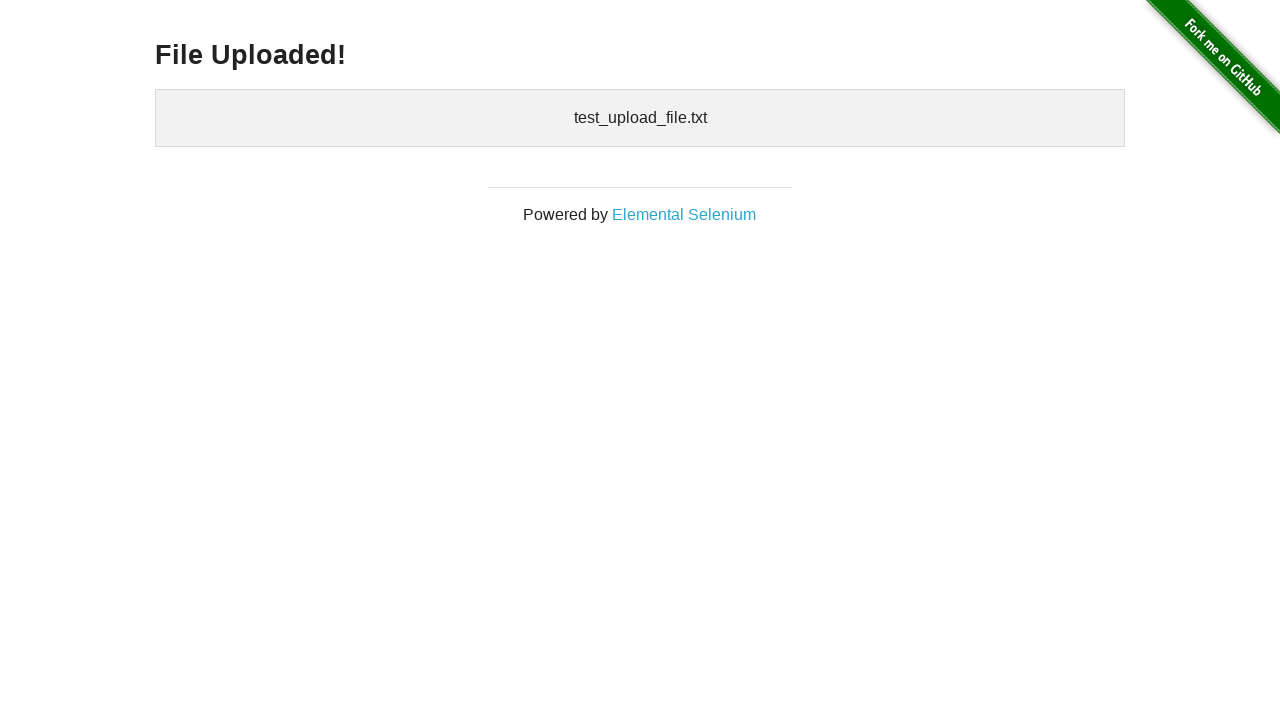

Success message appeared
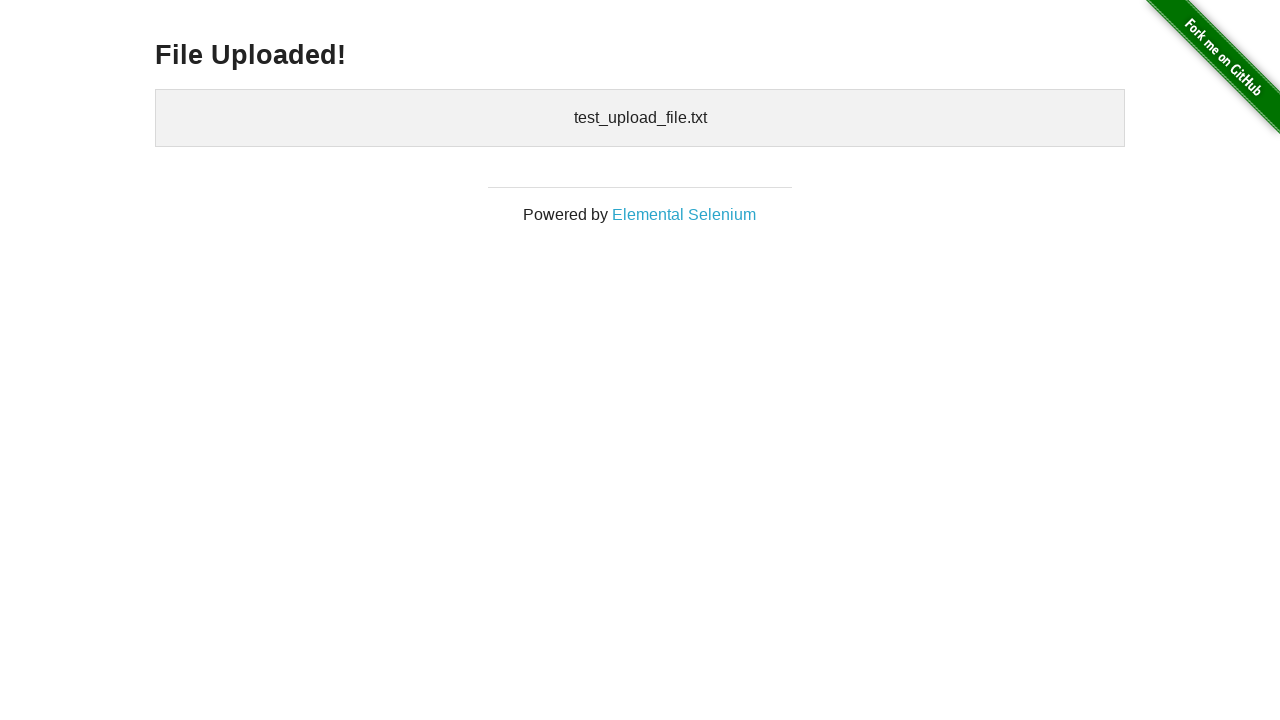

Retrieved success message text: 'File Uploaded!'
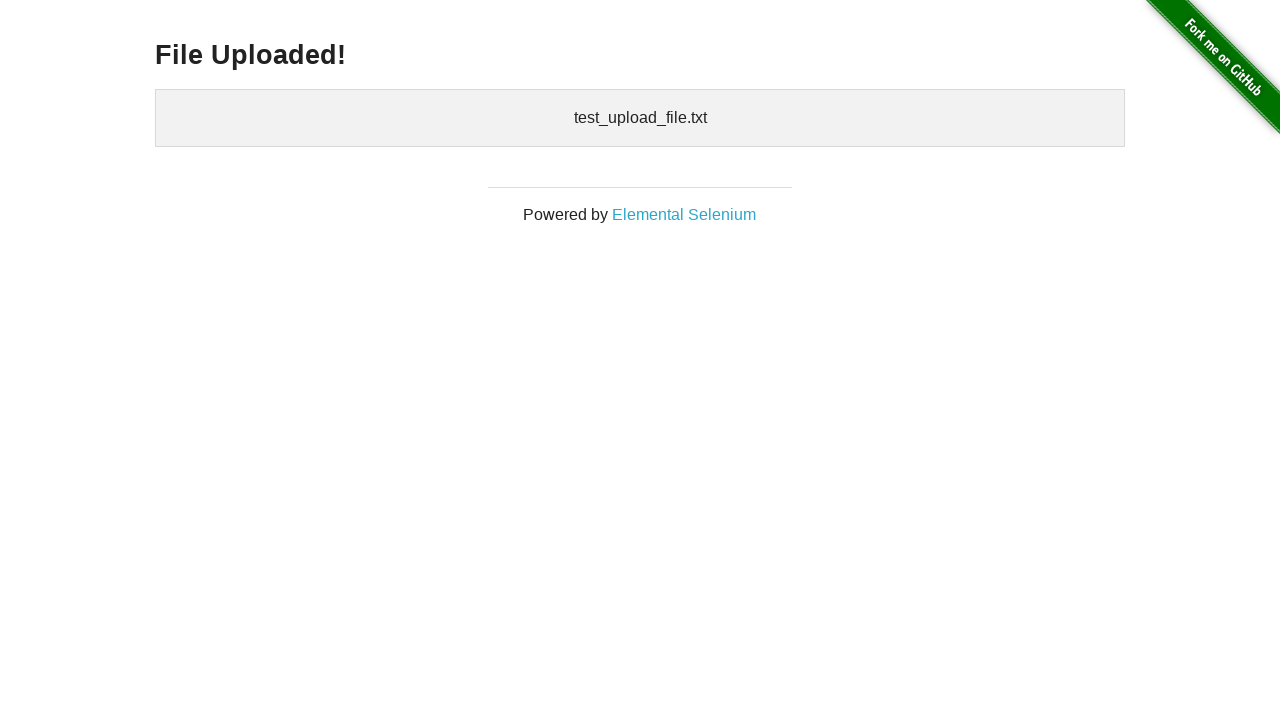

Verified 'File Uploaded!' confirmation message
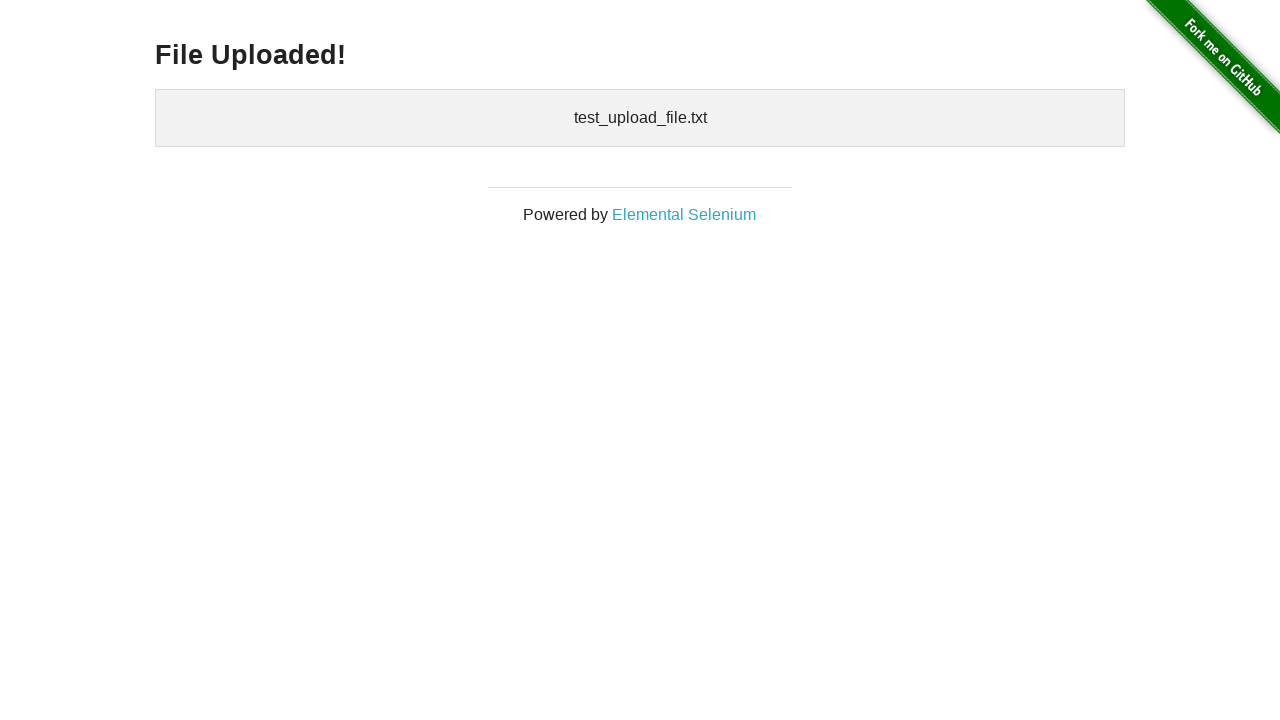

Cleaned up temporary test file
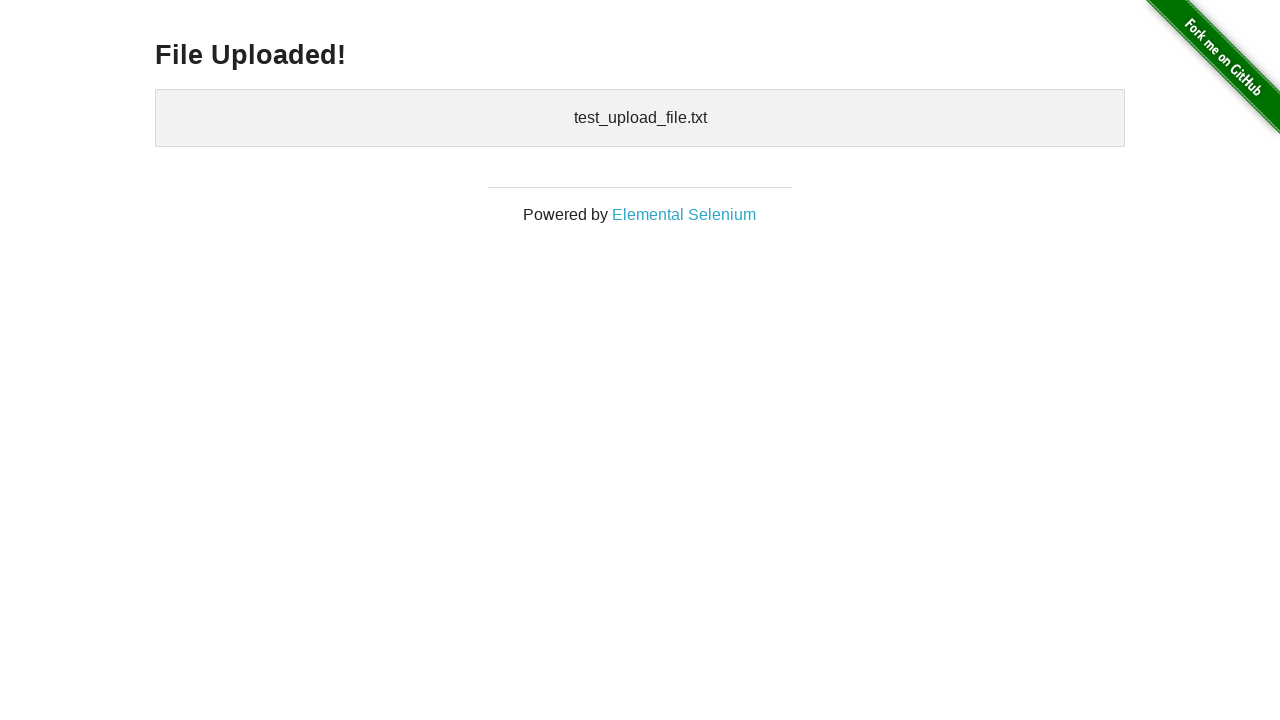

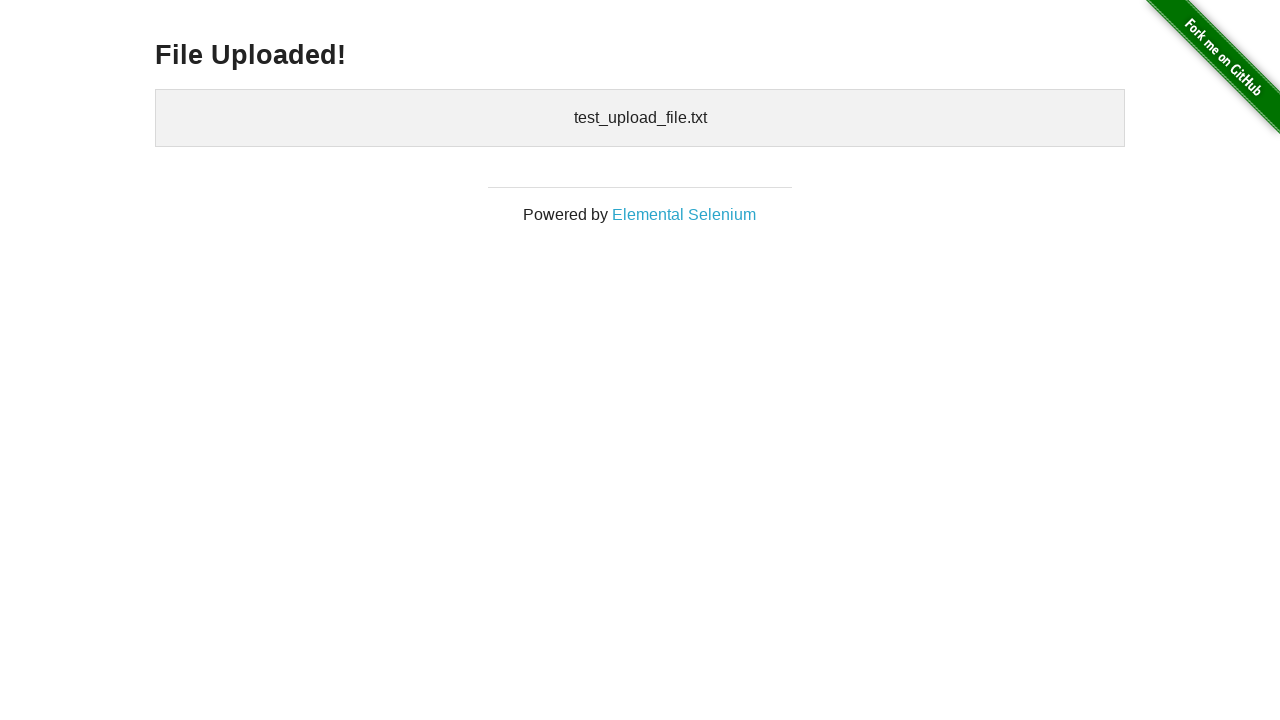